Navigates to the PROS Lab website and maximizes the browser window to verify the page loads correctly

Starting URL: http://pros.unicam.it/

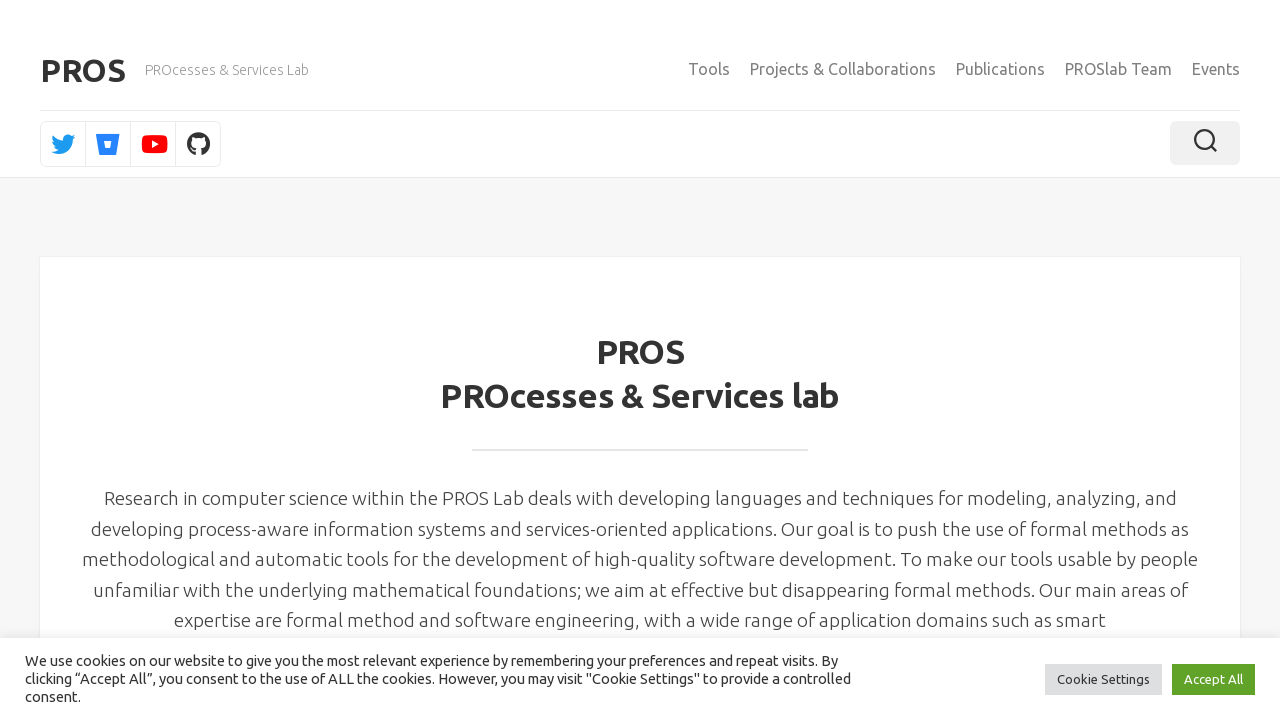

Set viewport to 1920x1080 to maximize browser window
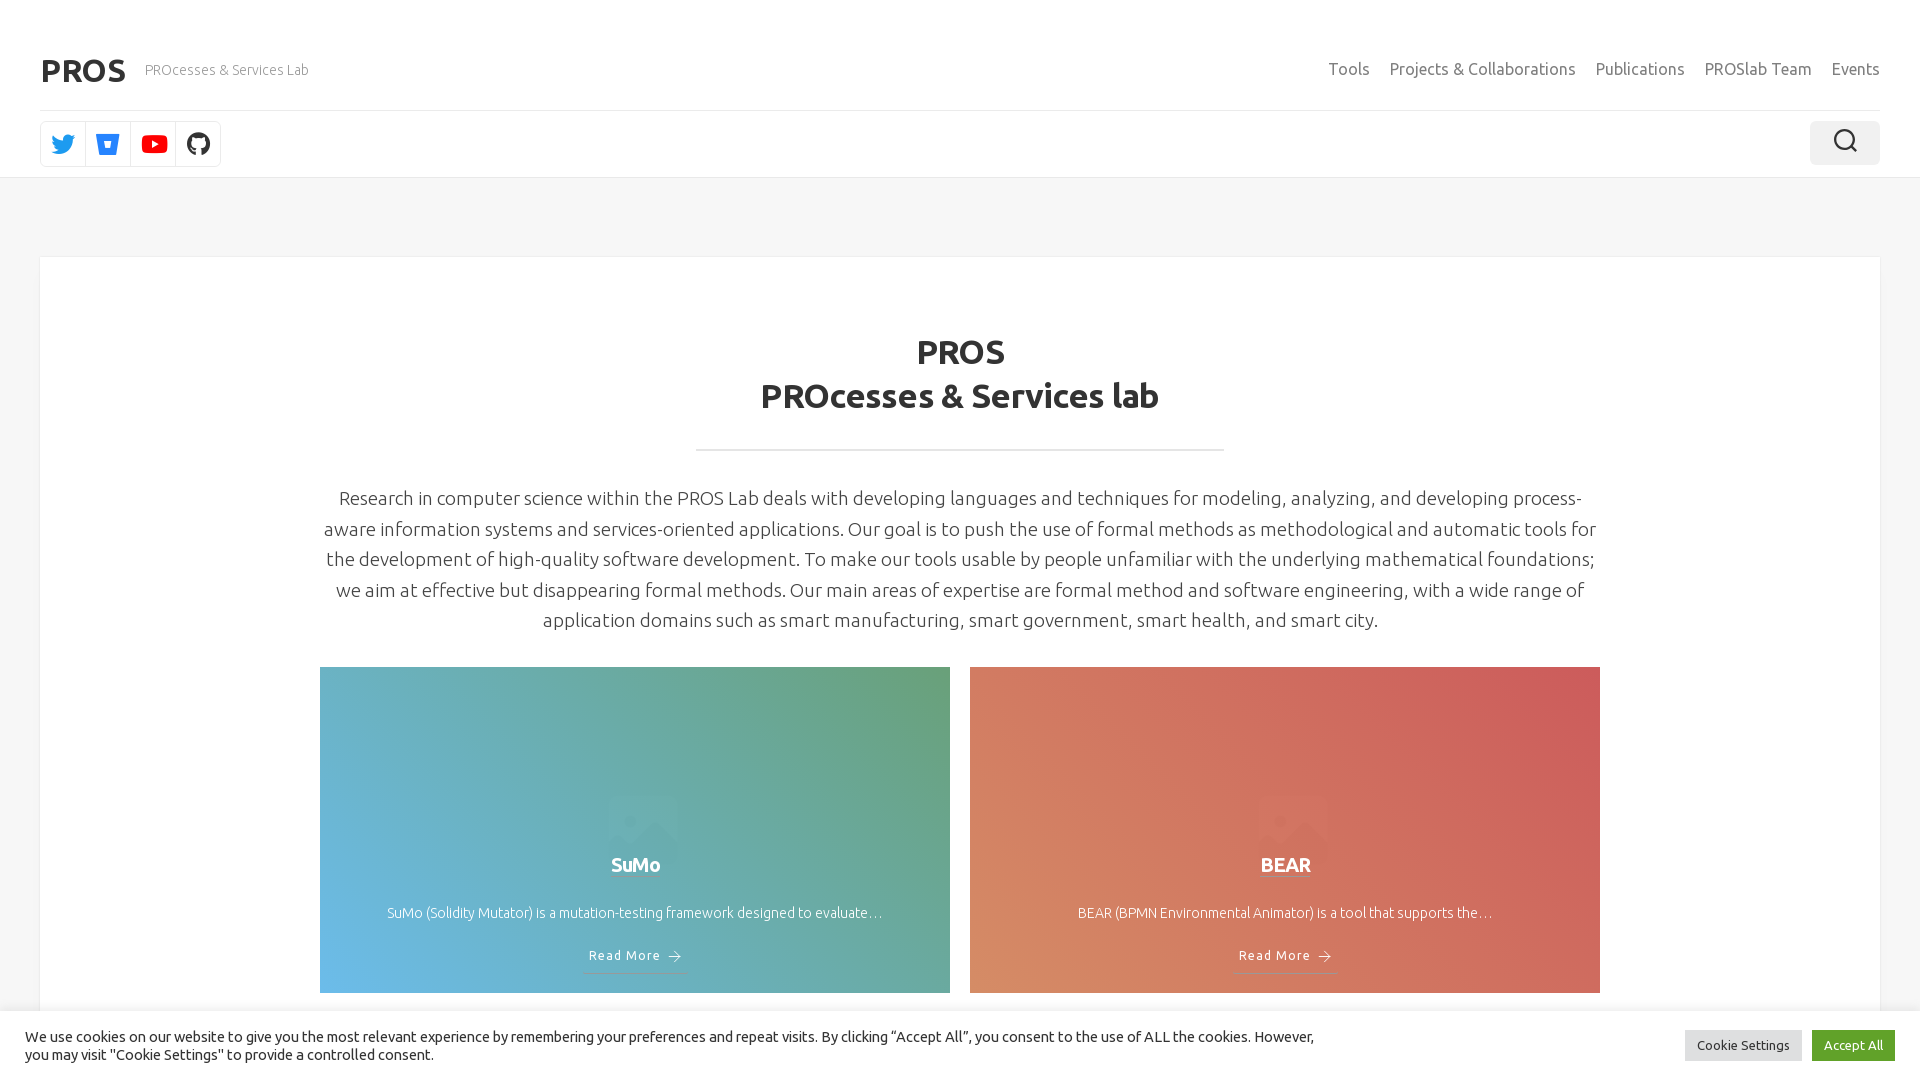

Waited for PROS Lab website to fully load (domcontentloaded)
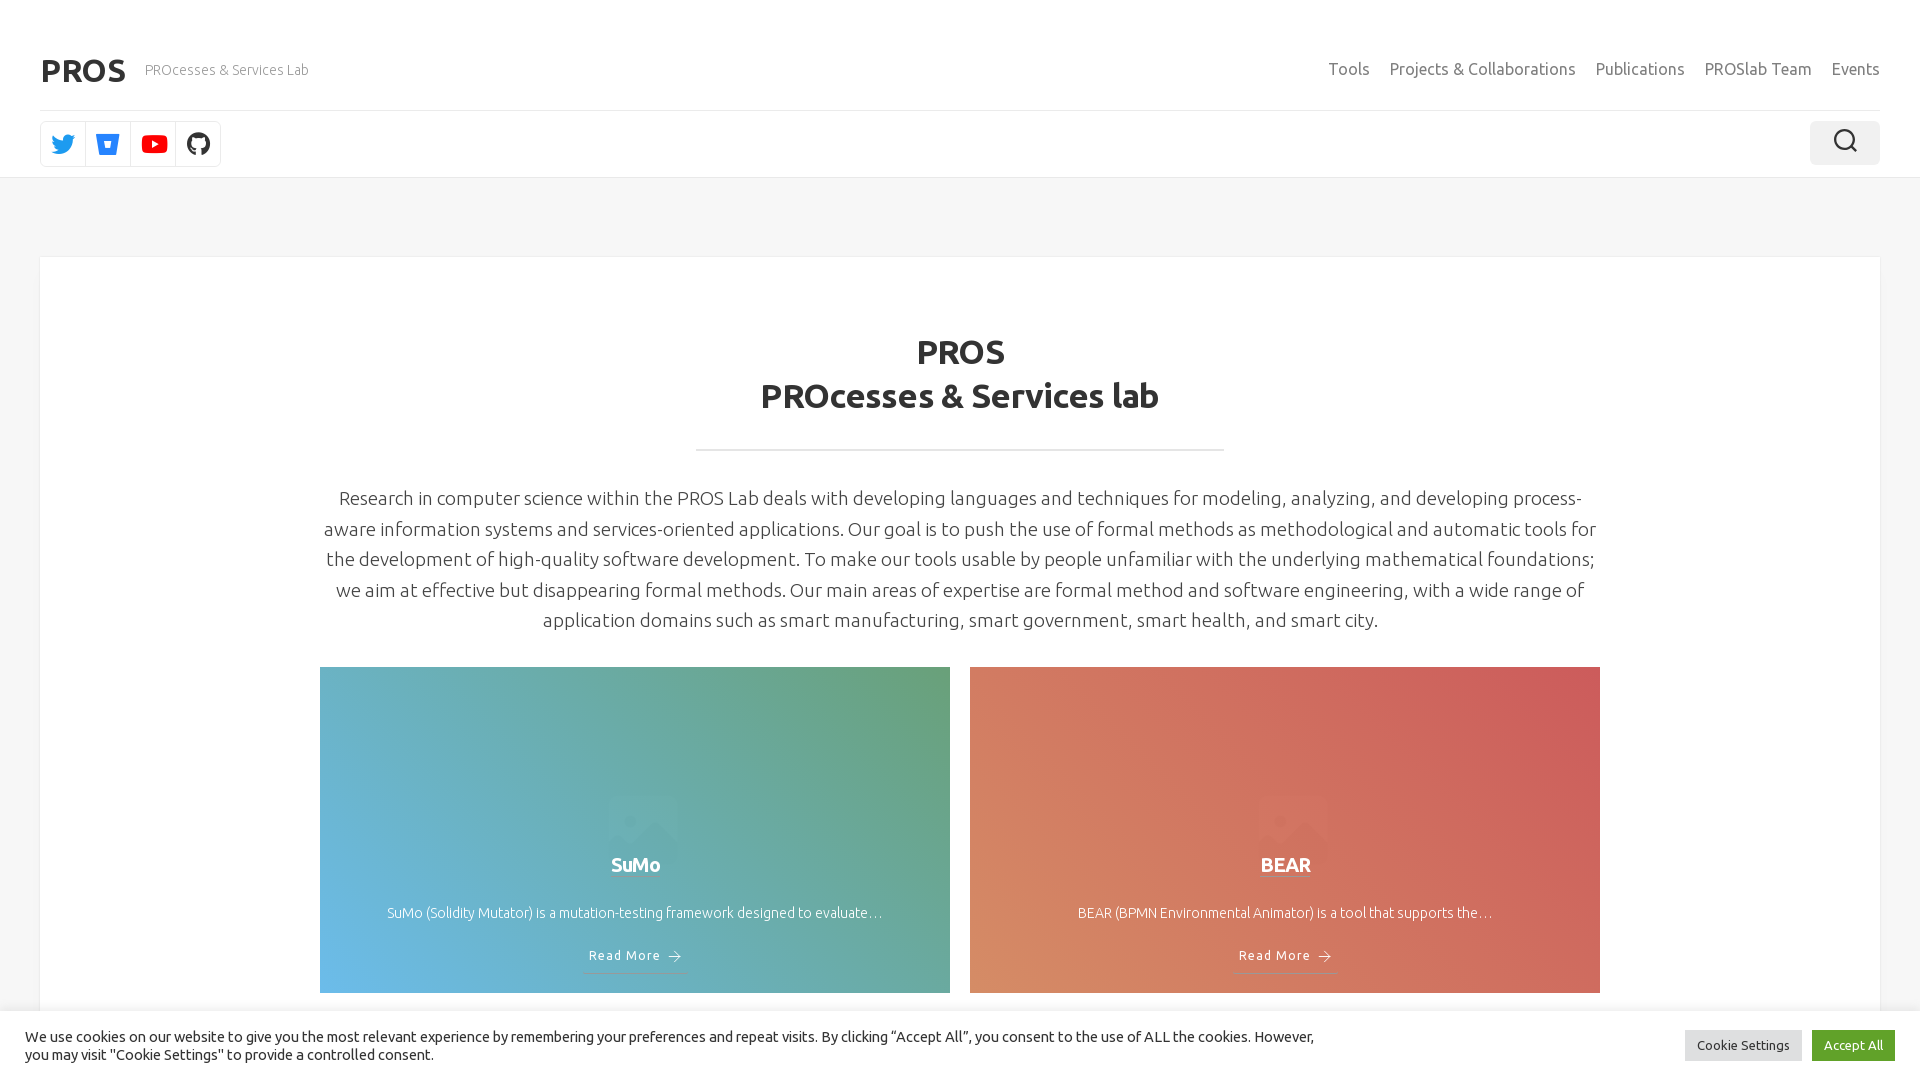

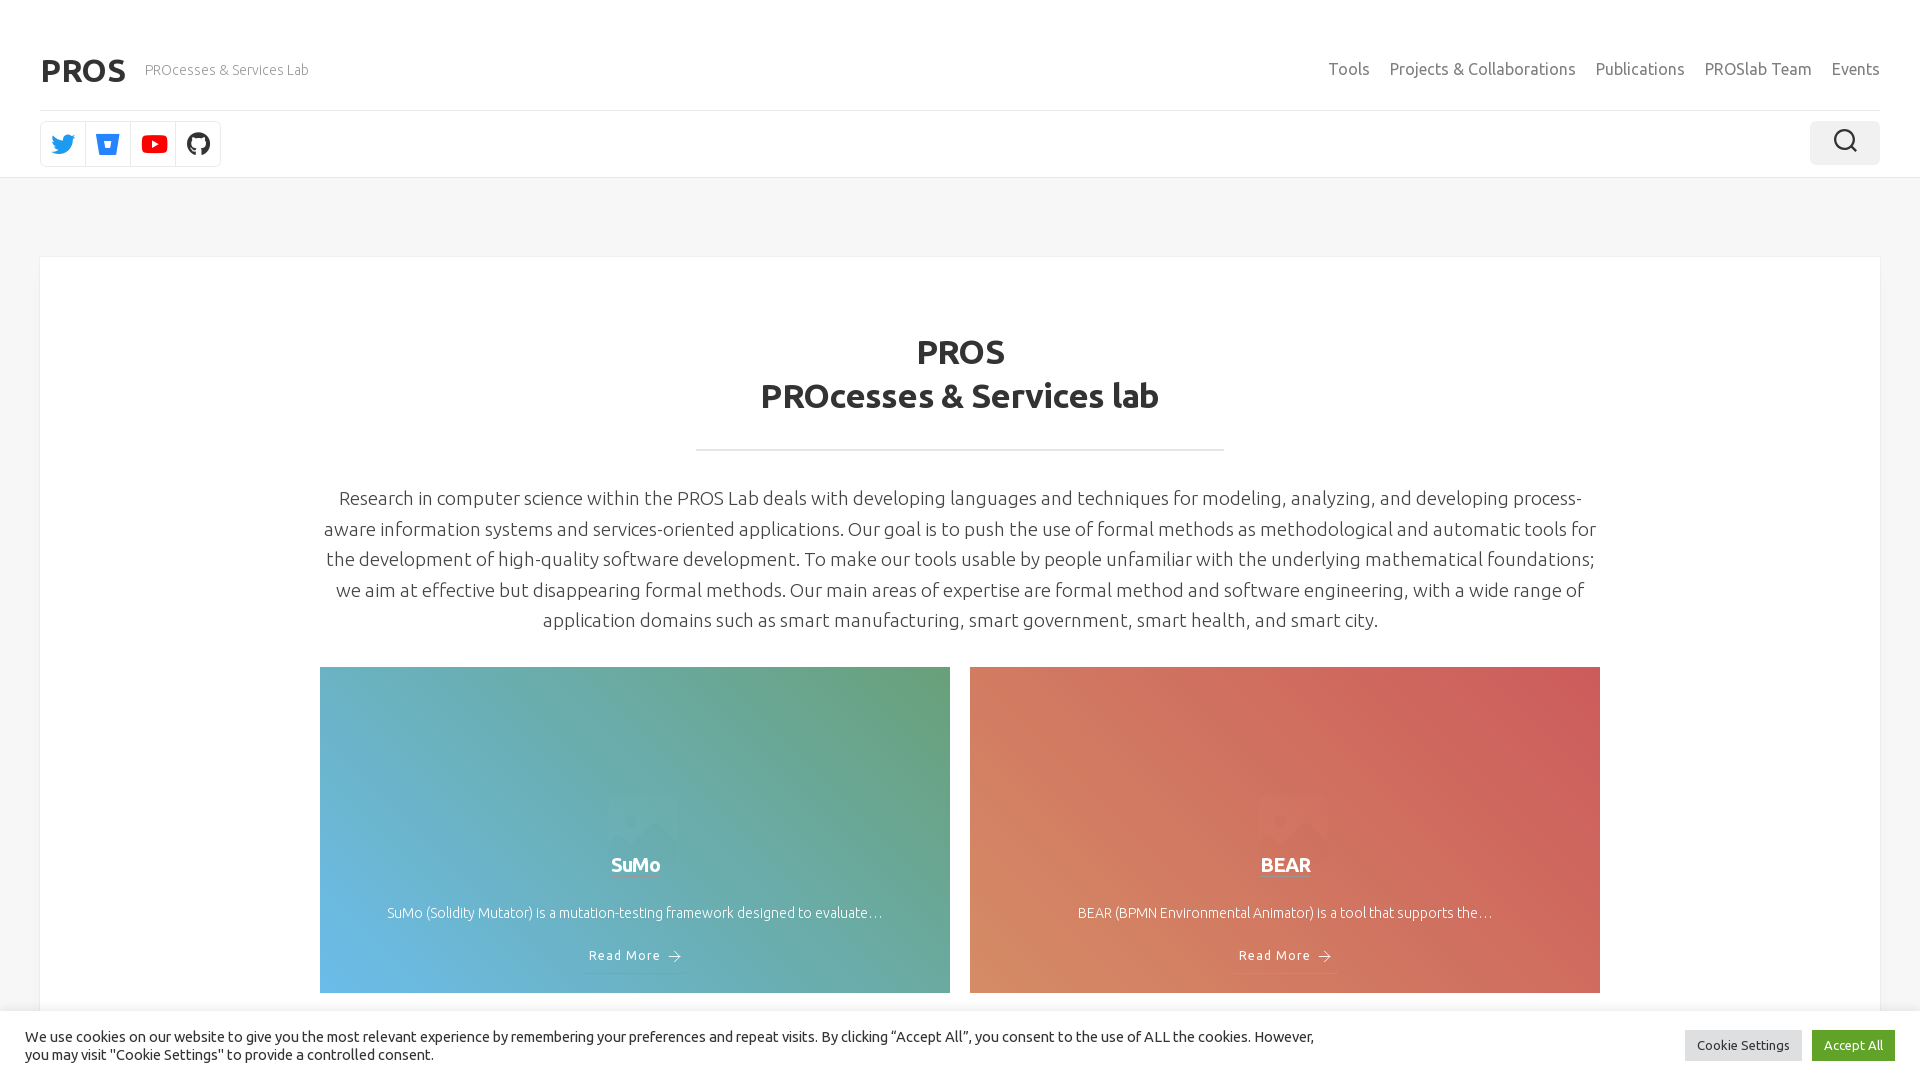